Tests that entering an invalid email address triggers browser validation error.

Starting URL: https://practice.qabrains.com/registration

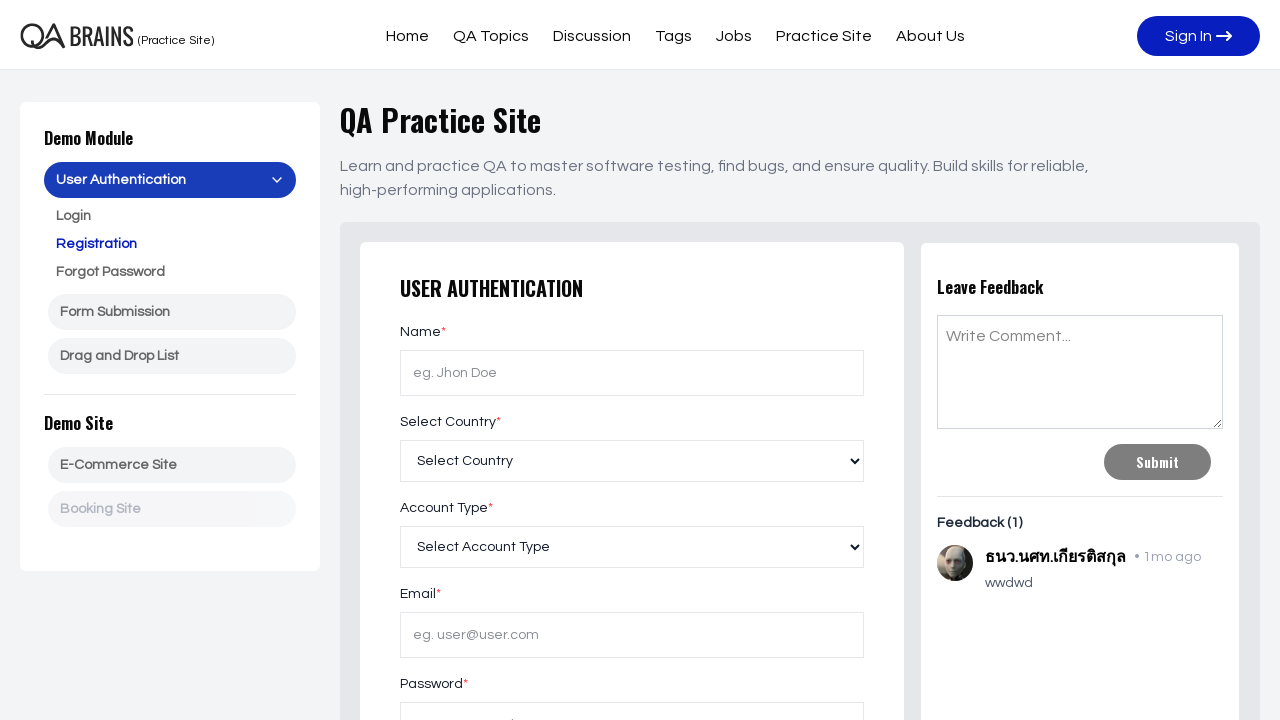

Navigated to registration page
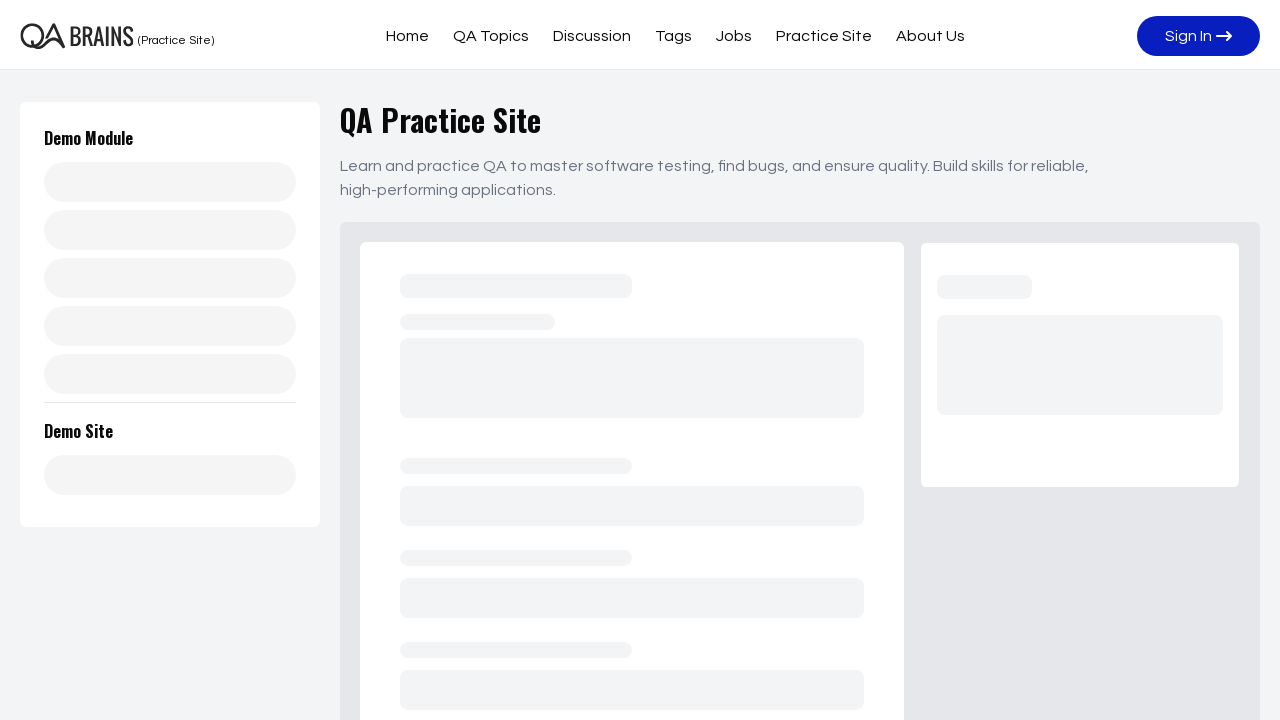

Located email input field
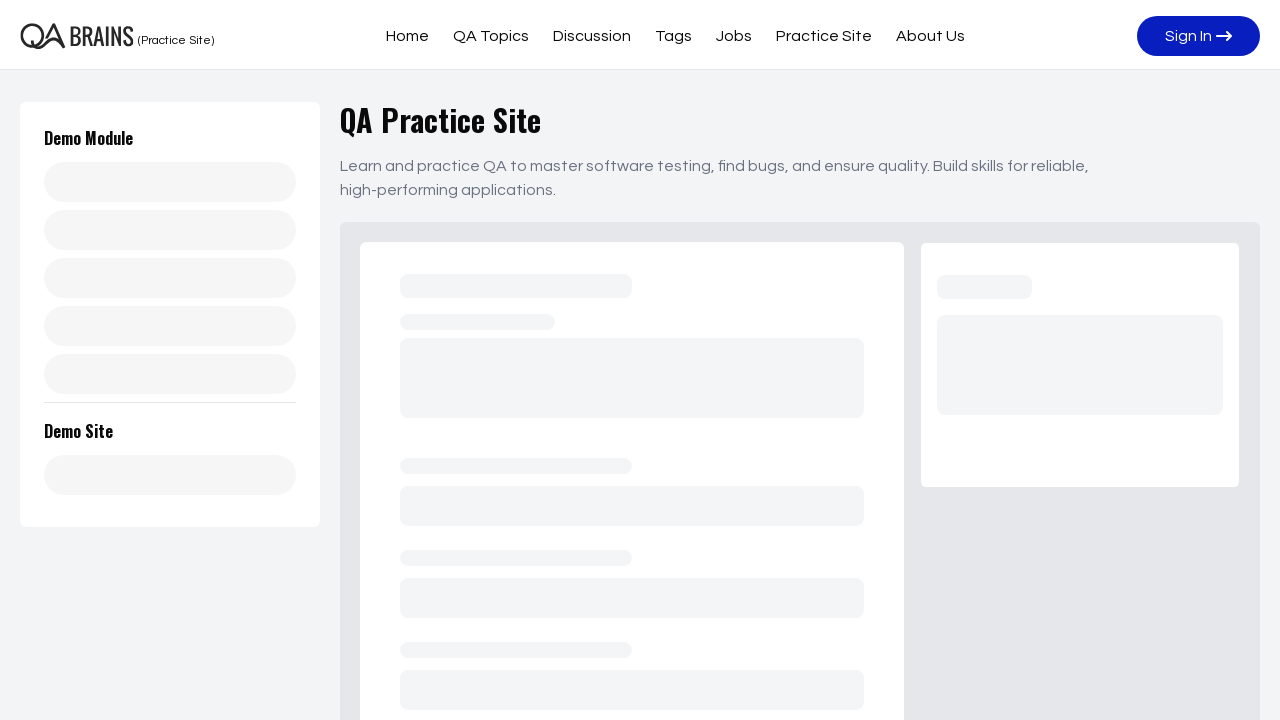

Waited for page to fully load
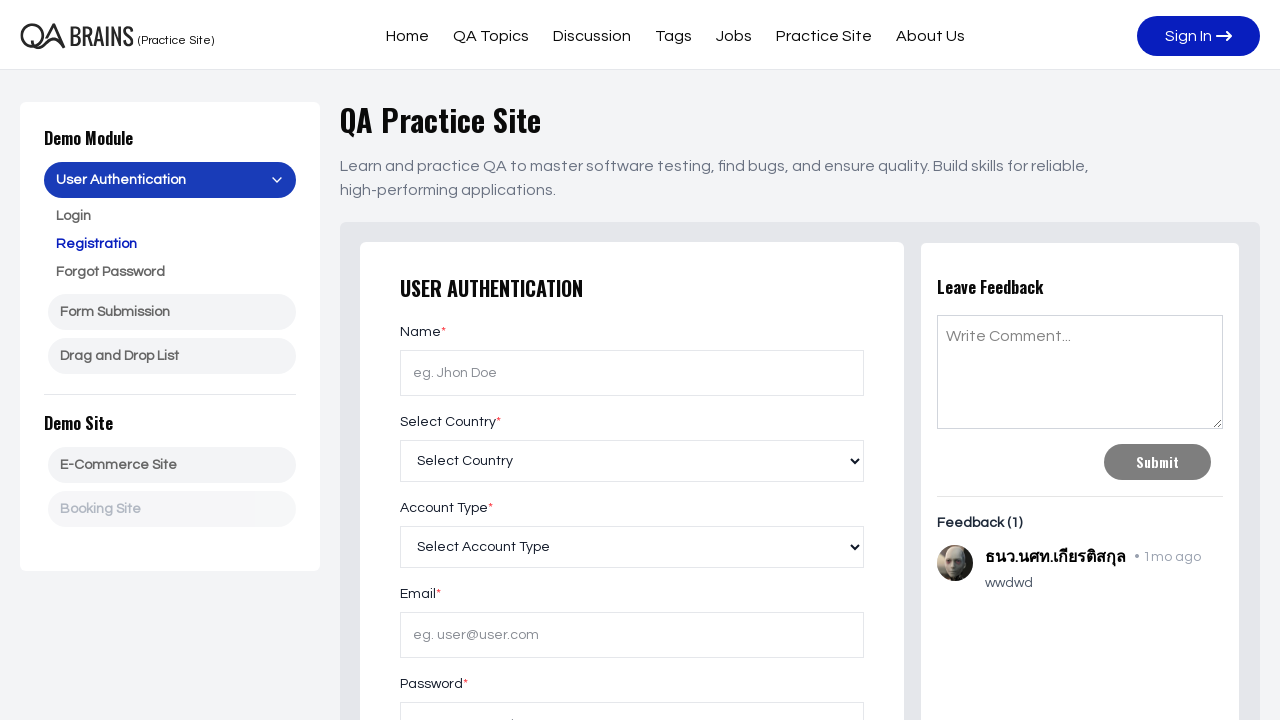

Filled email field with invalid email address without @ symbol on xpath=//input[@id='email']
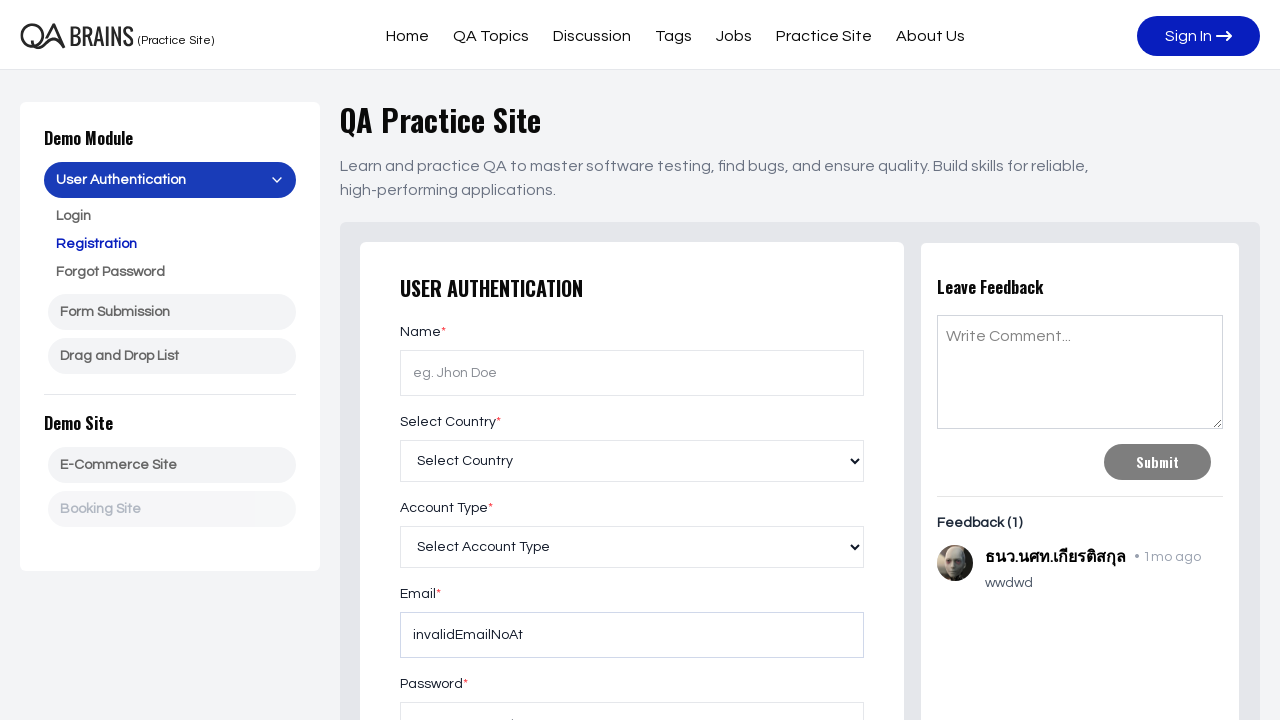

Clicked submit button to trigger browser validation at (632, 360) on button[type='submit']
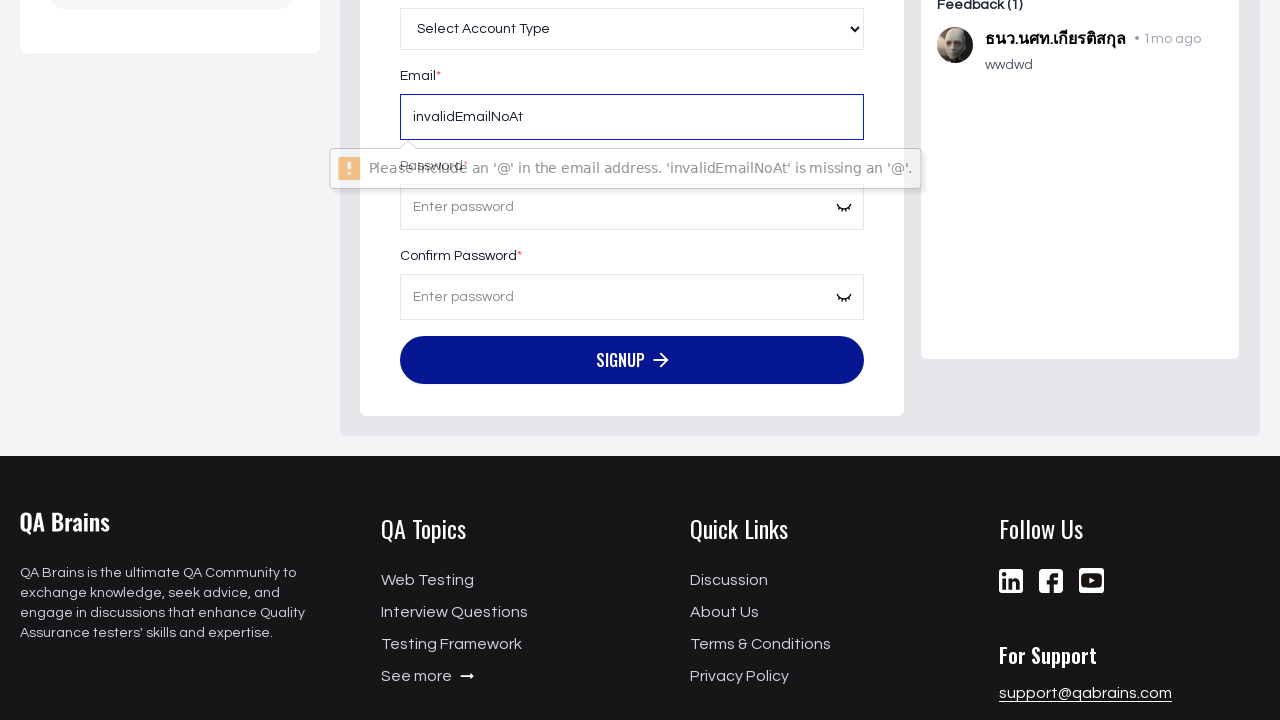

Waited for validation error to appear
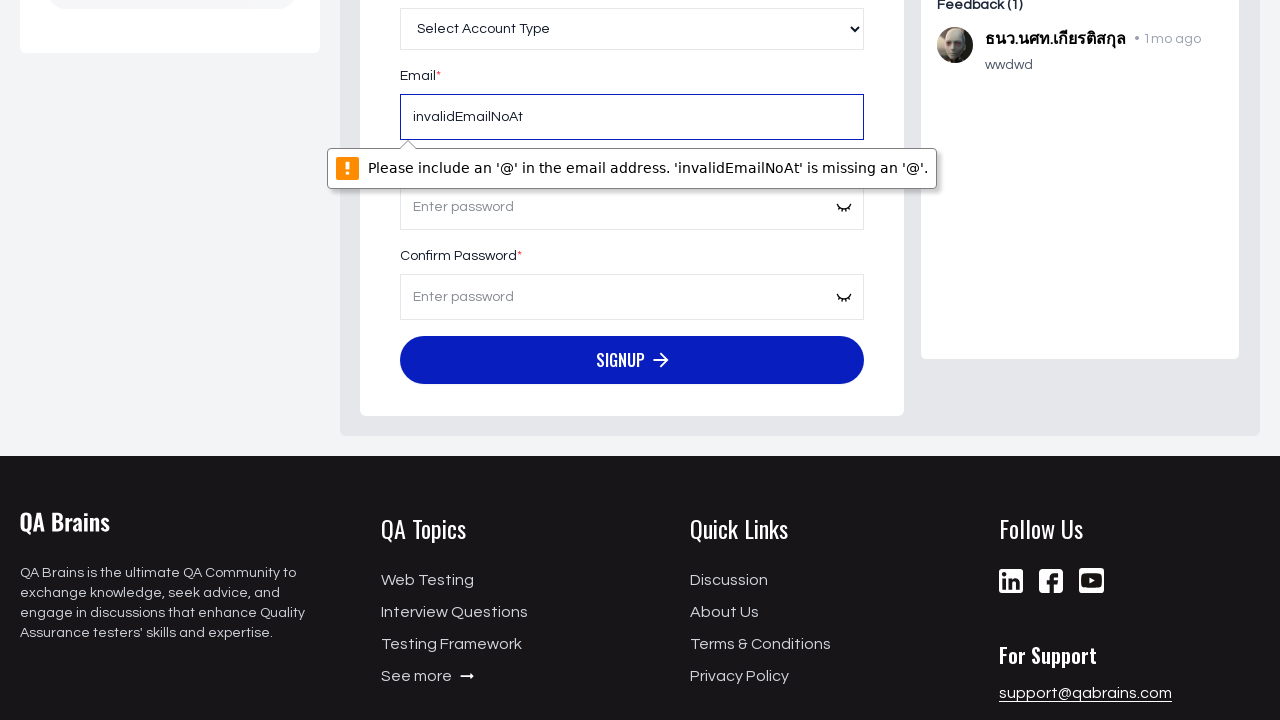

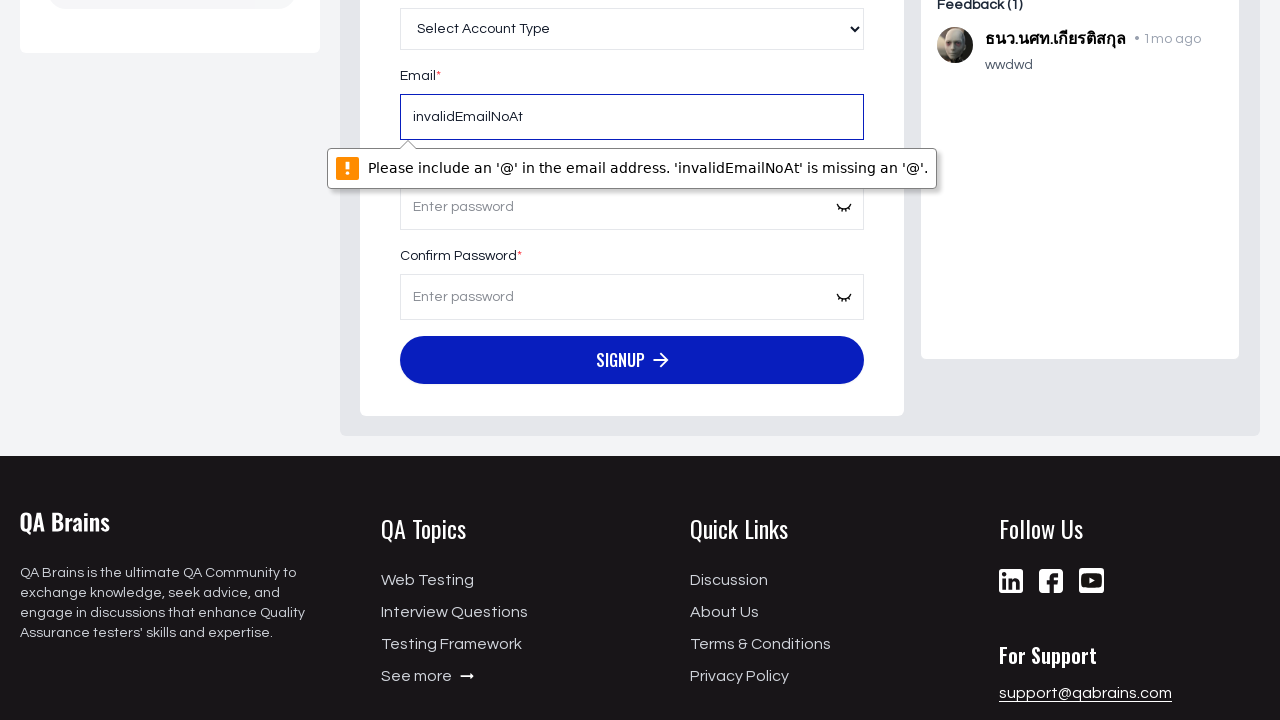